Tests that the Insider homepage loads successfully by navigating to it and verifying the page body is present

Starting URL: https://useinsider.com/

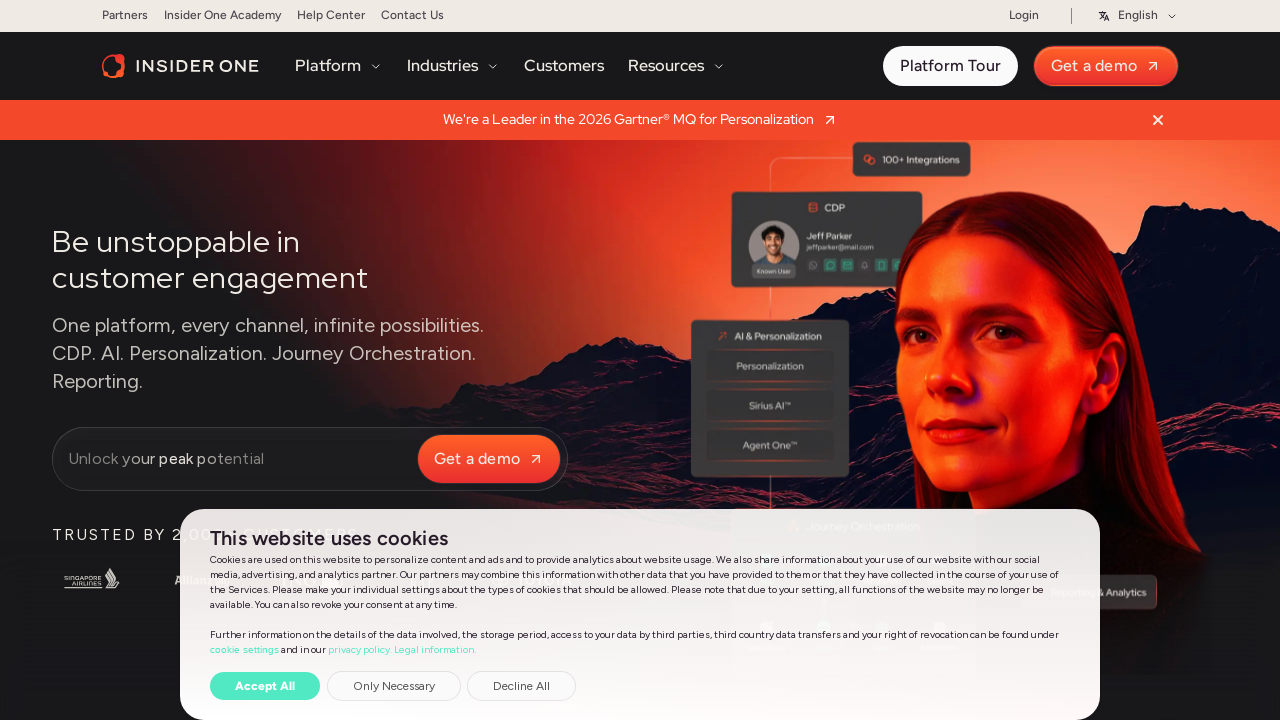

Waited for page body element to load
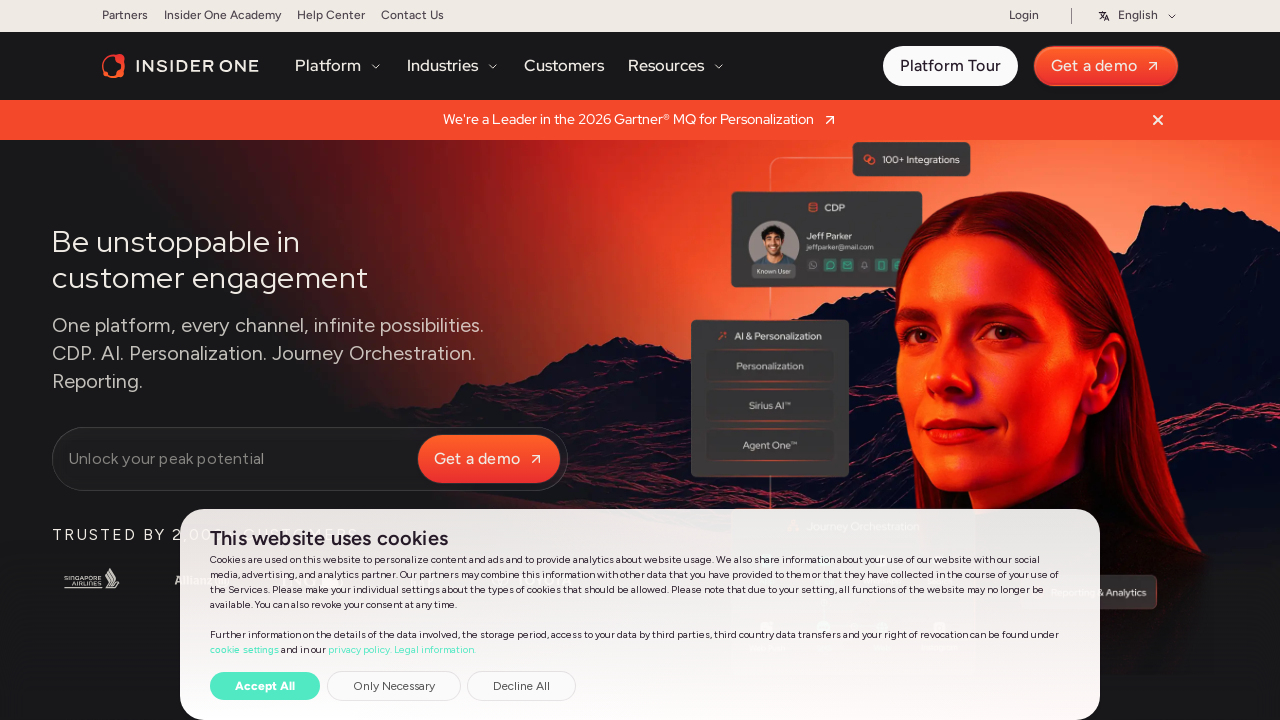

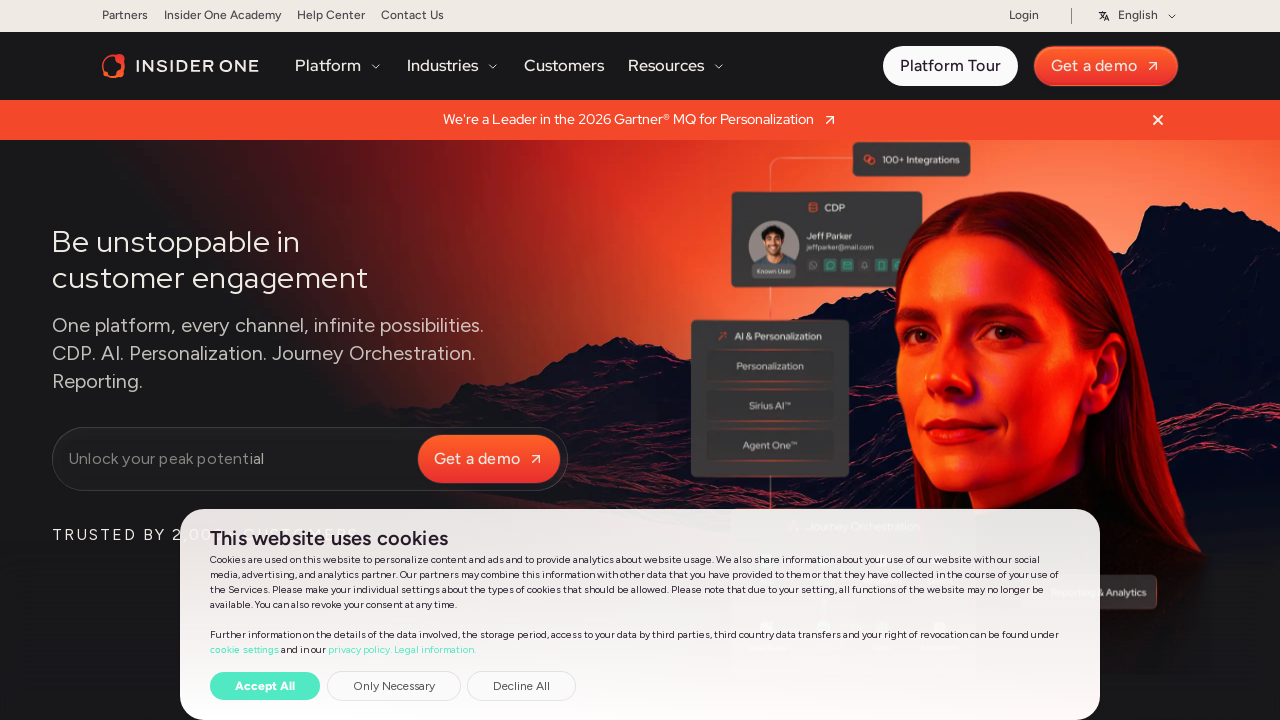